Navigates to the learn-automation.com website and maximizes the browser window

Starting URL: http://learn-automation.com/

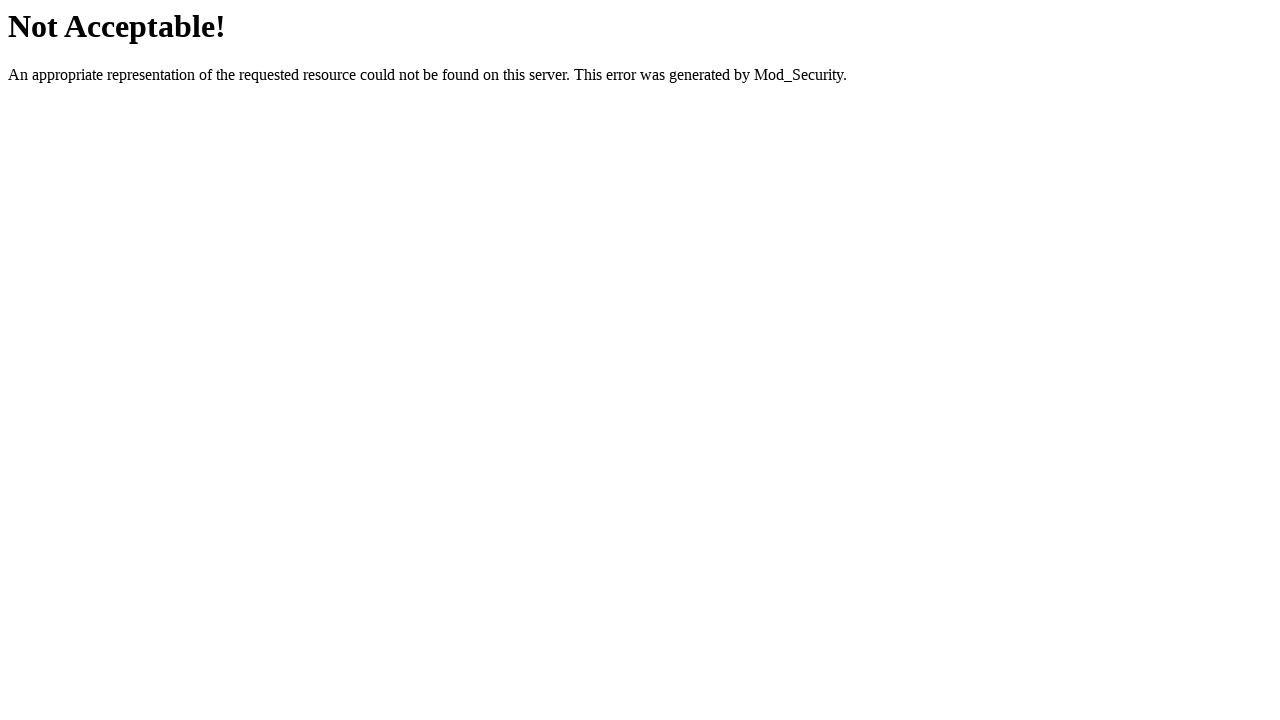

Navigated to http://learn-automation.com/
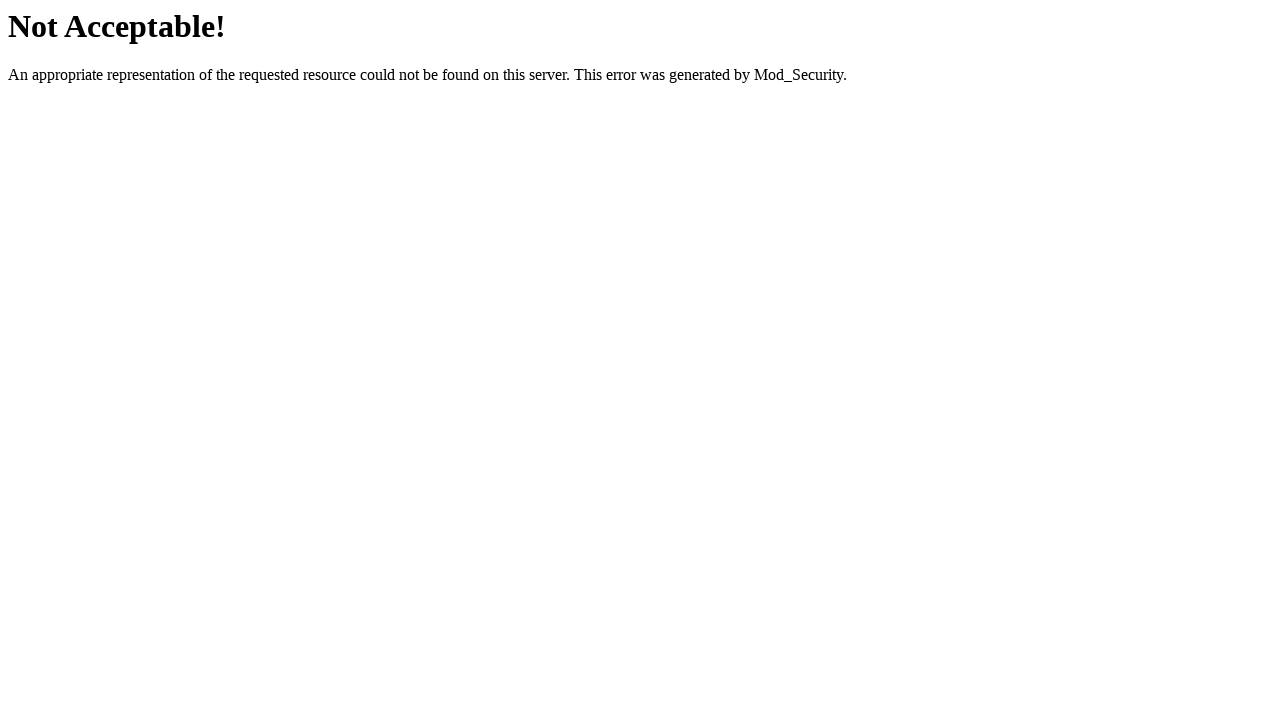

Maximized browser window to 1920x1080
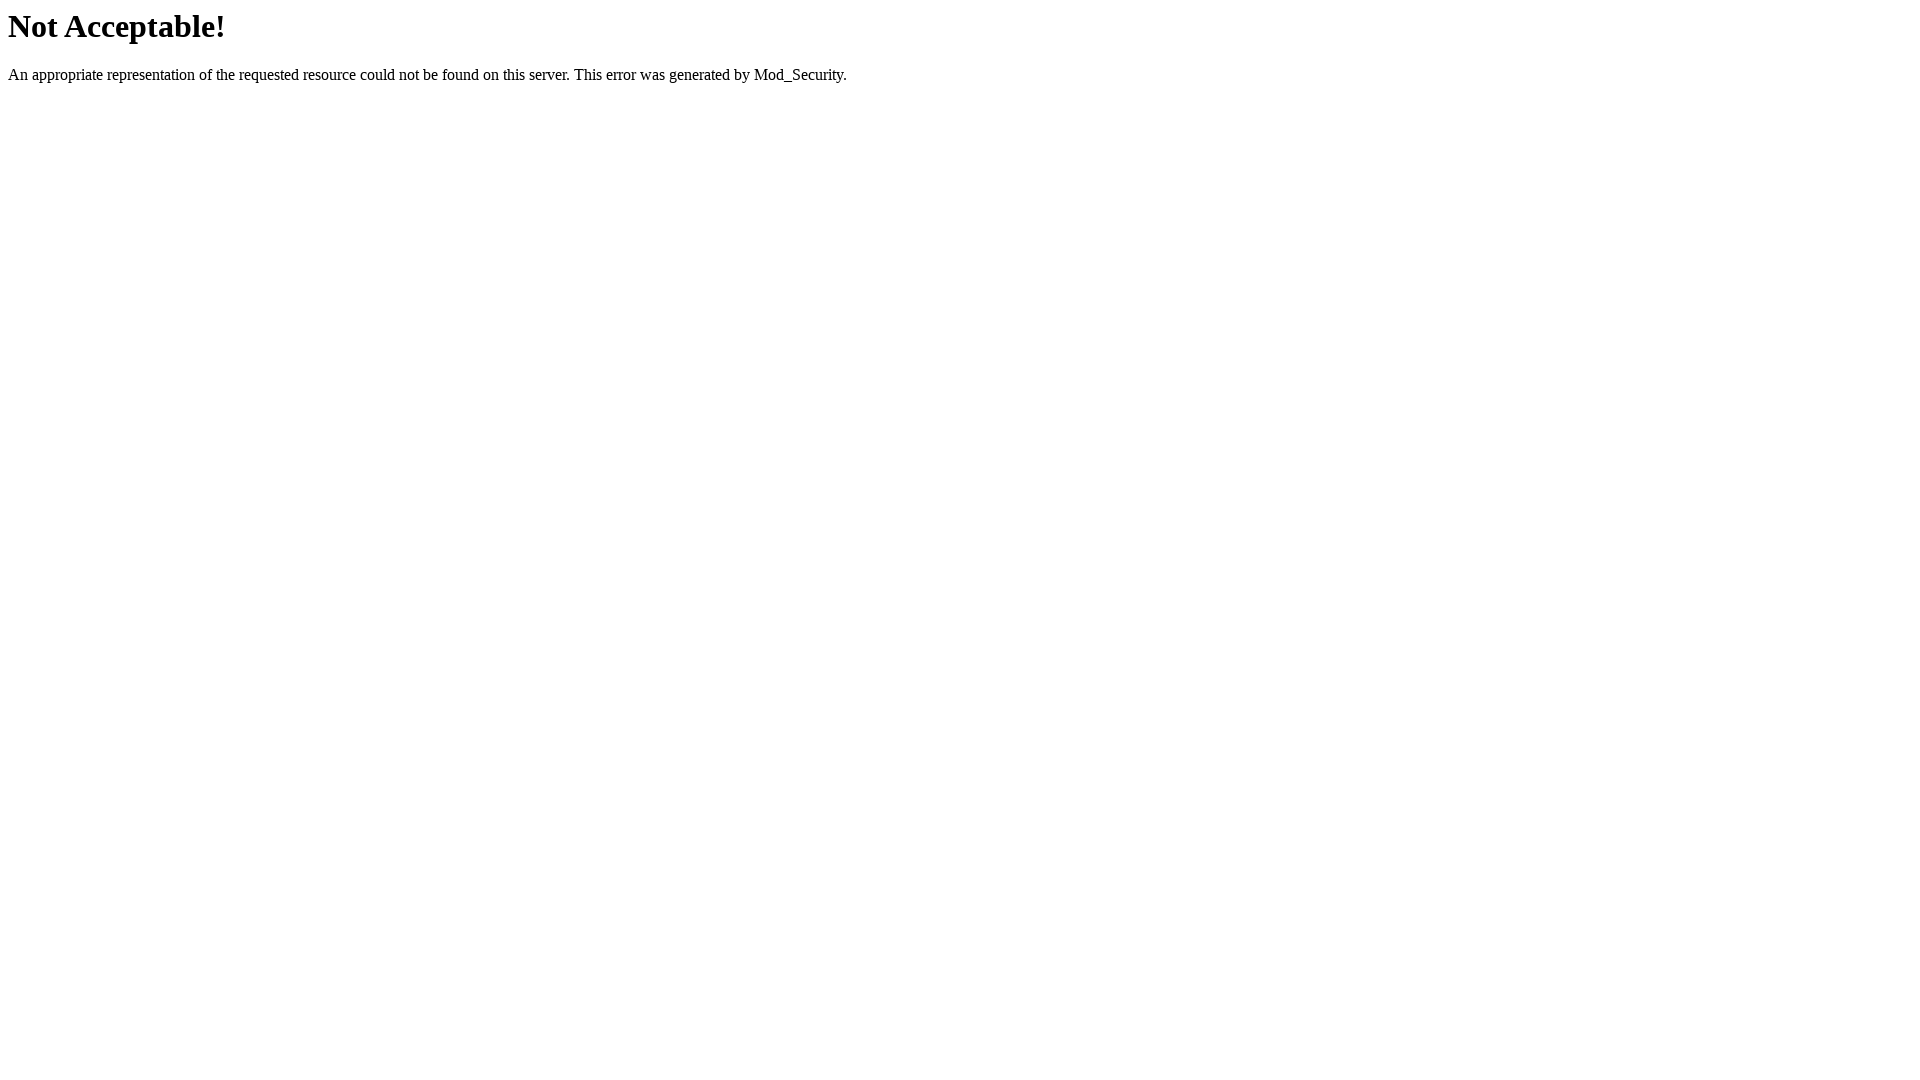

Page fully loaded (domcontentloaded)
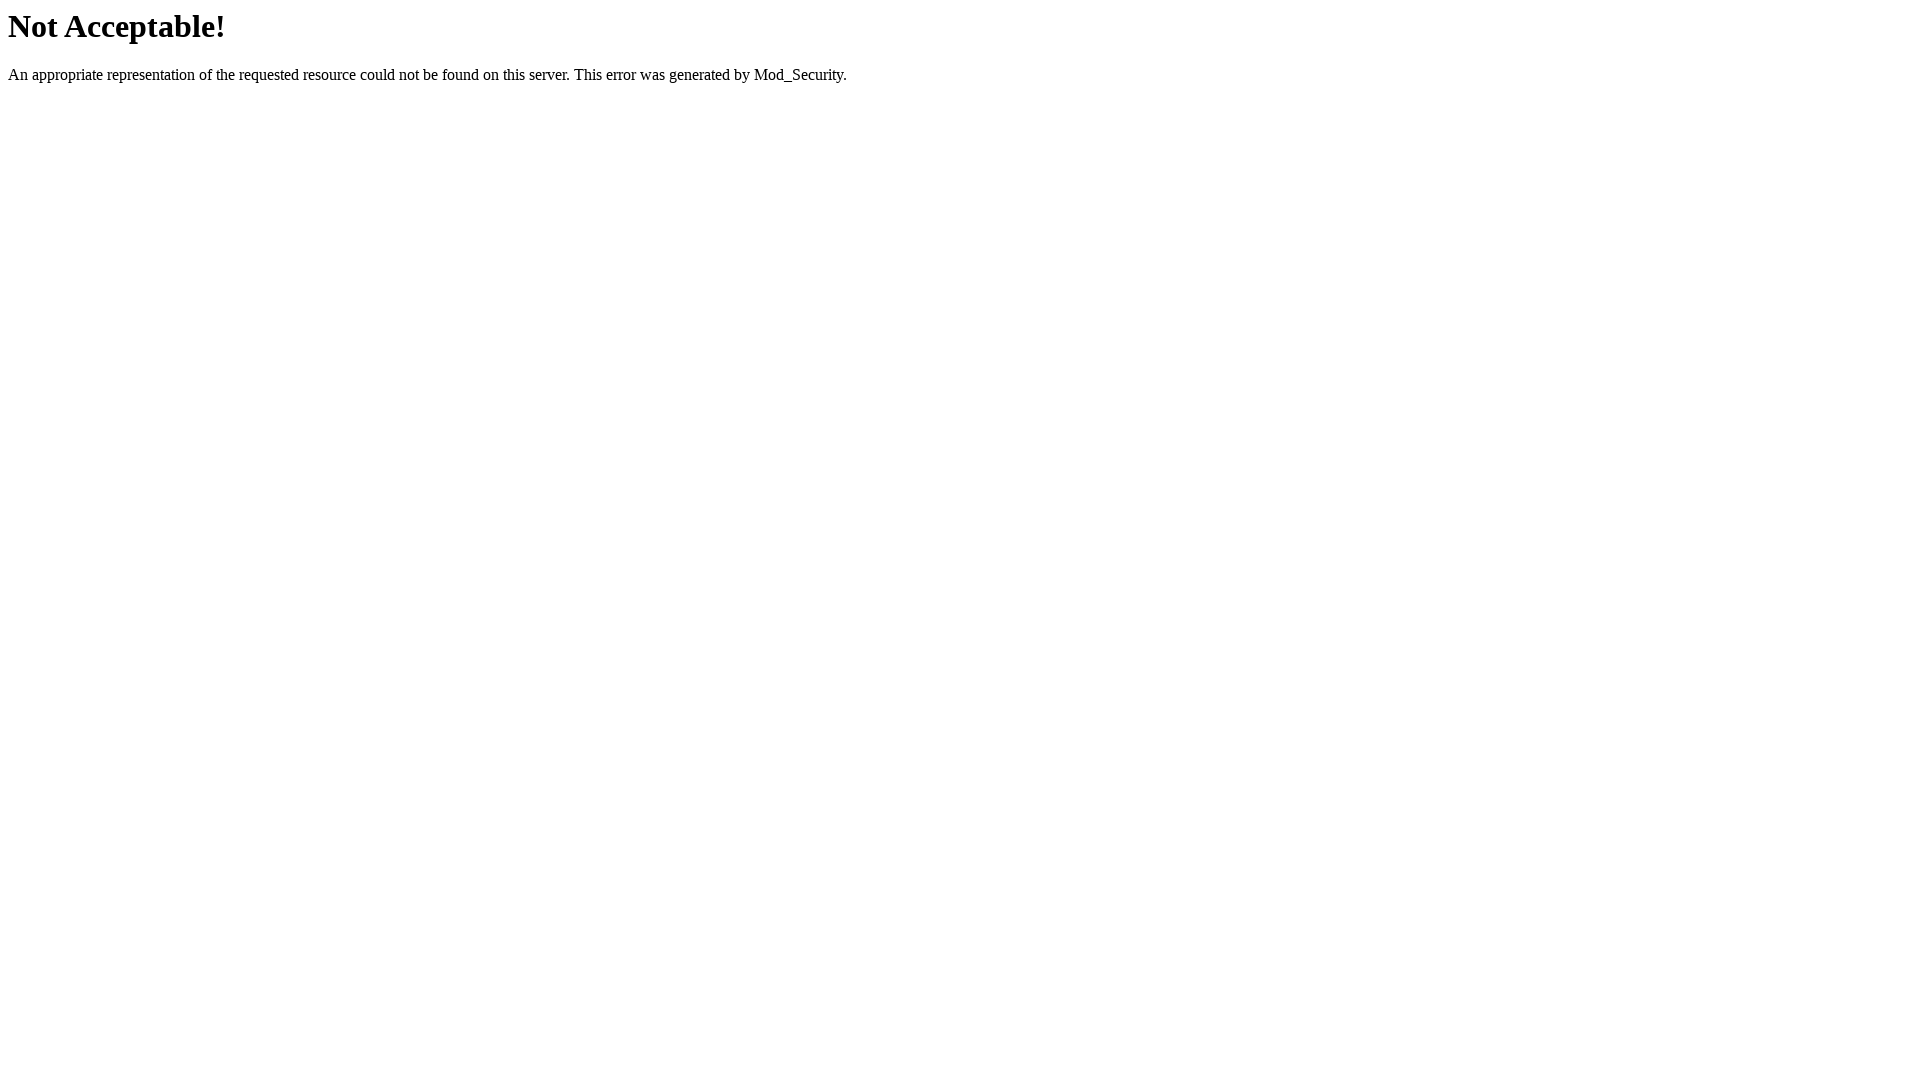

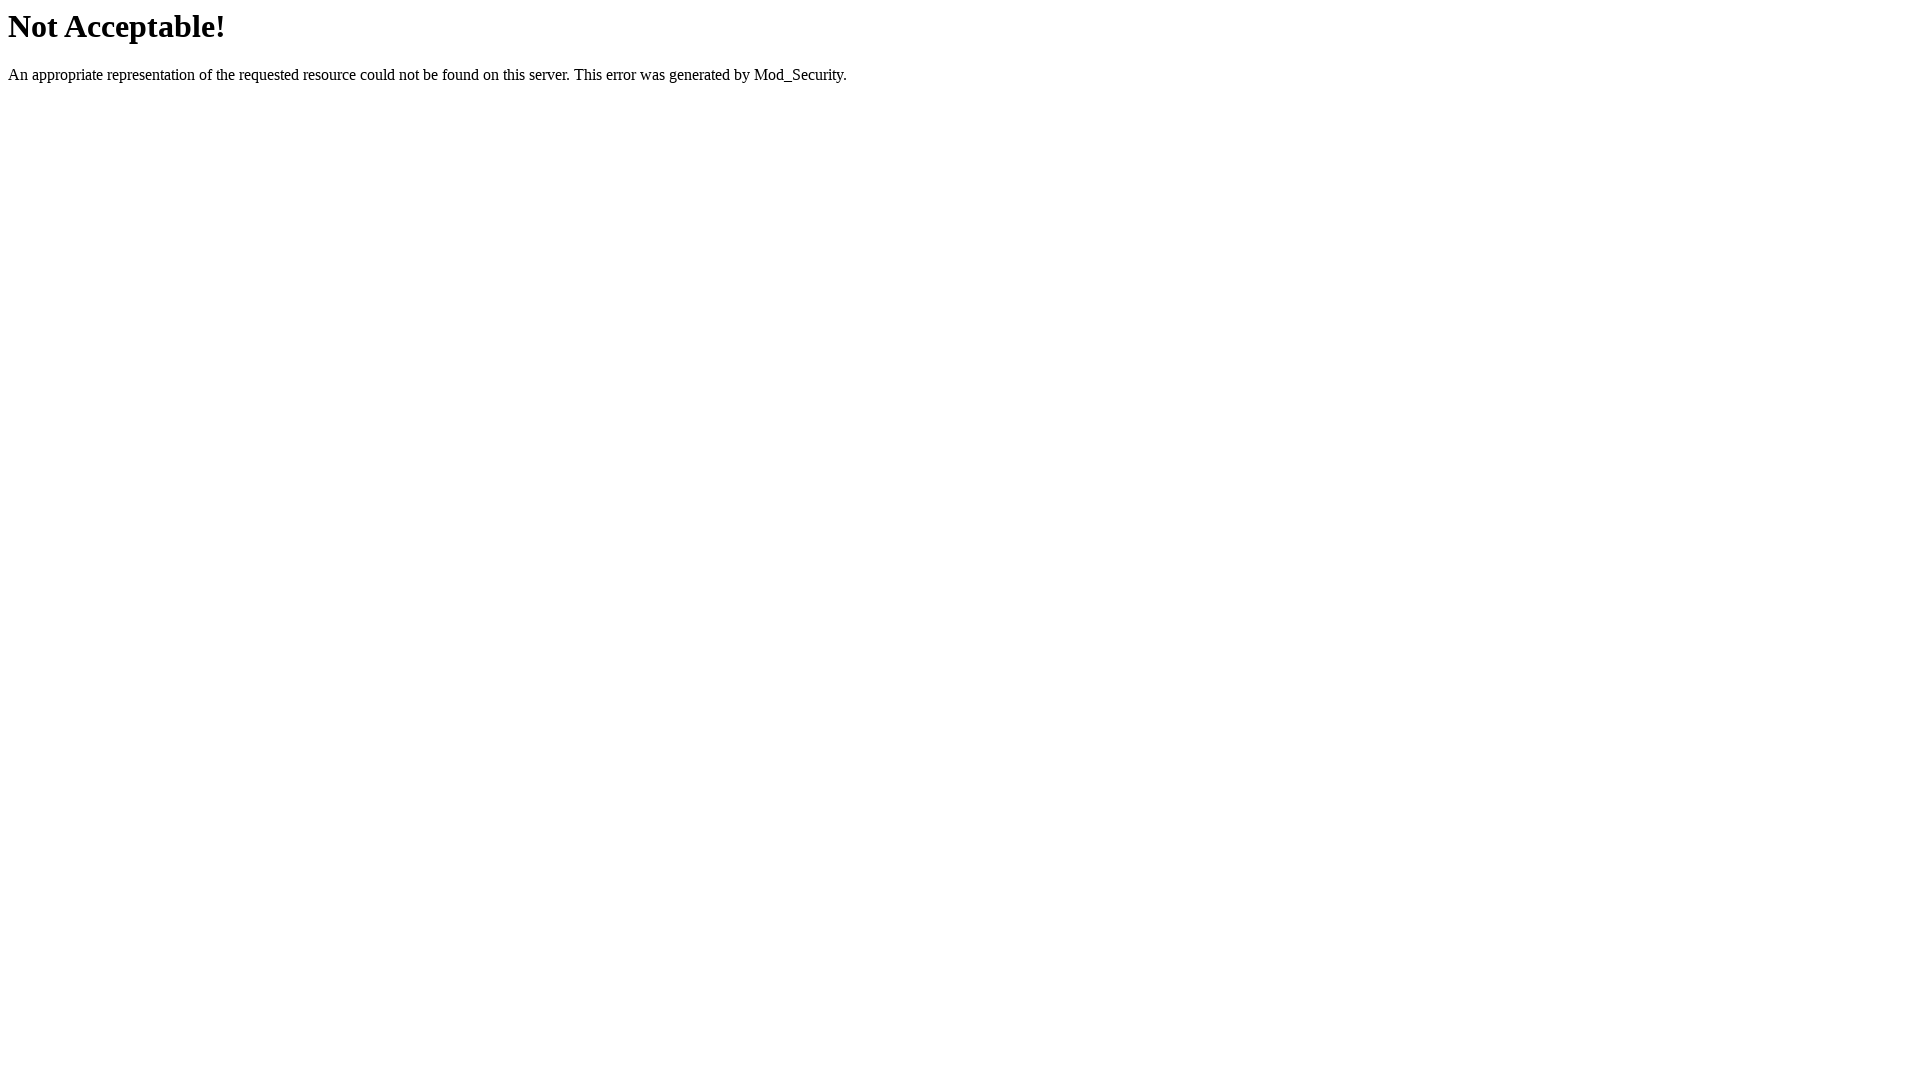